Navigates to a page, clicks a link with a calculated text value, then fills out a form with personal information and submits it

Starting URL: http://suninjuly.github.io/find_link_text

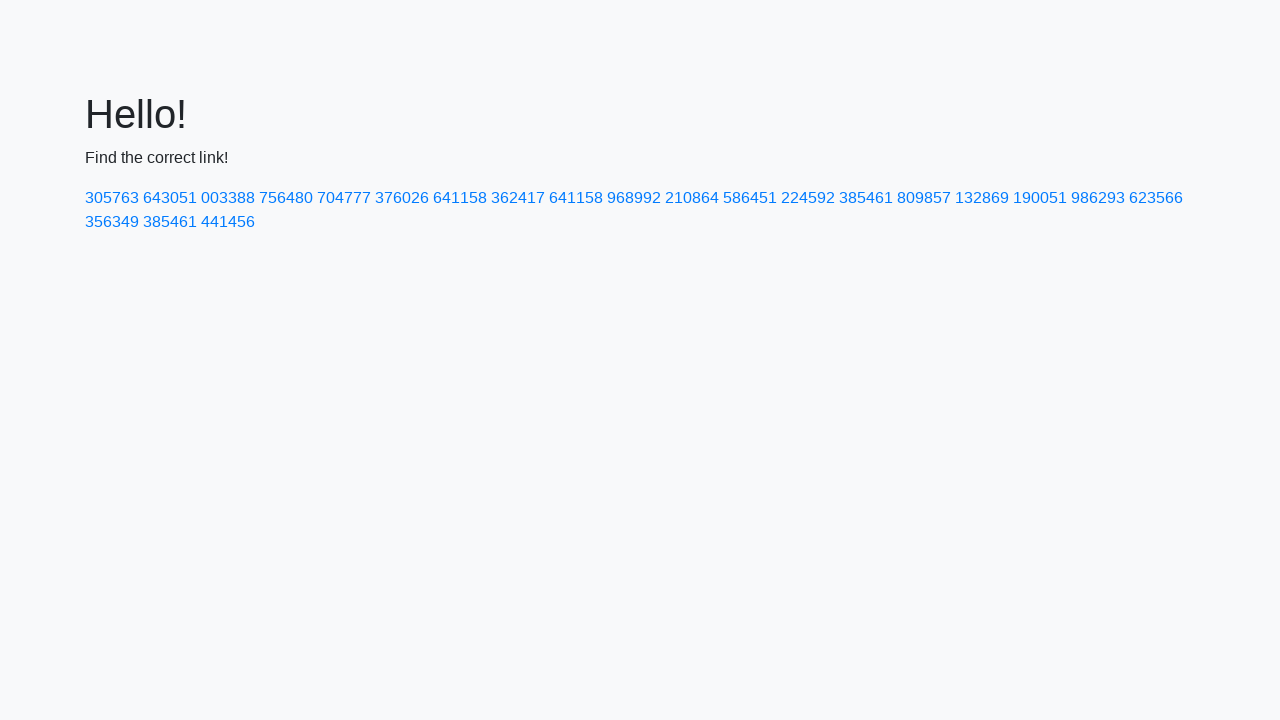

Clicked link with calculated text value: 224592 at (808, 198) on text=224592
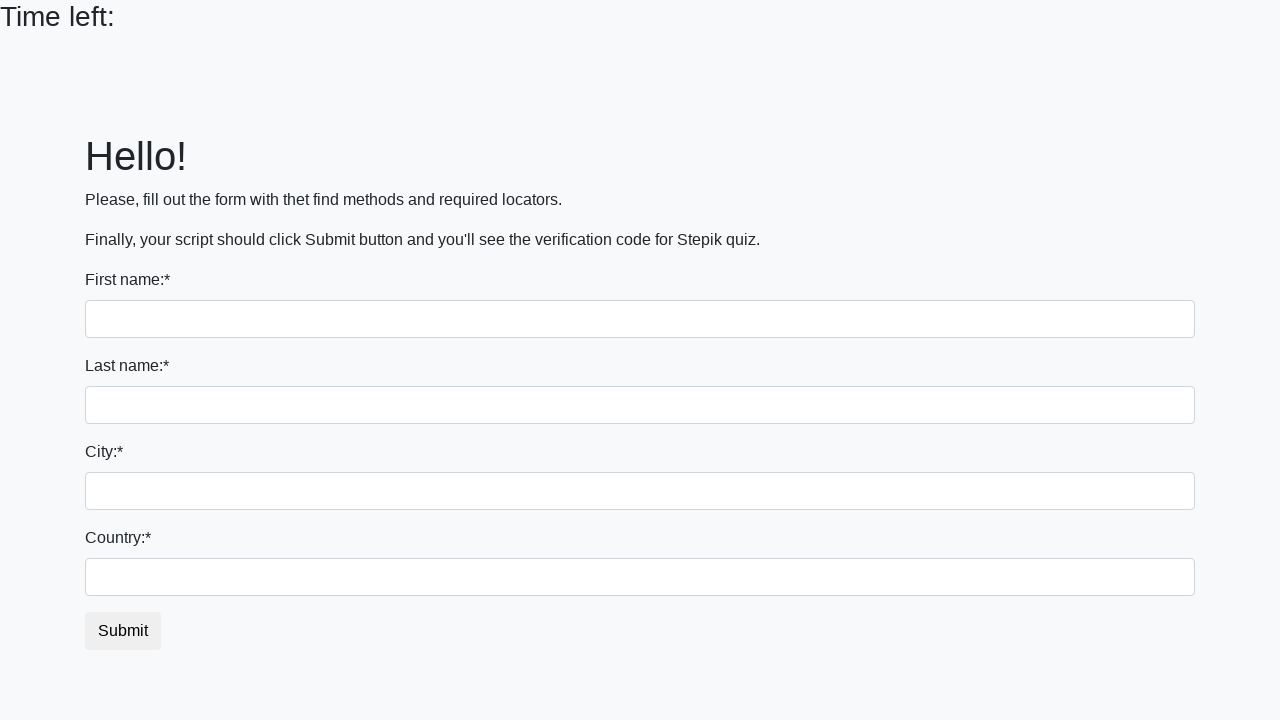

Filled first name field with 'Ivan' on form > div:nth-child(1) > input
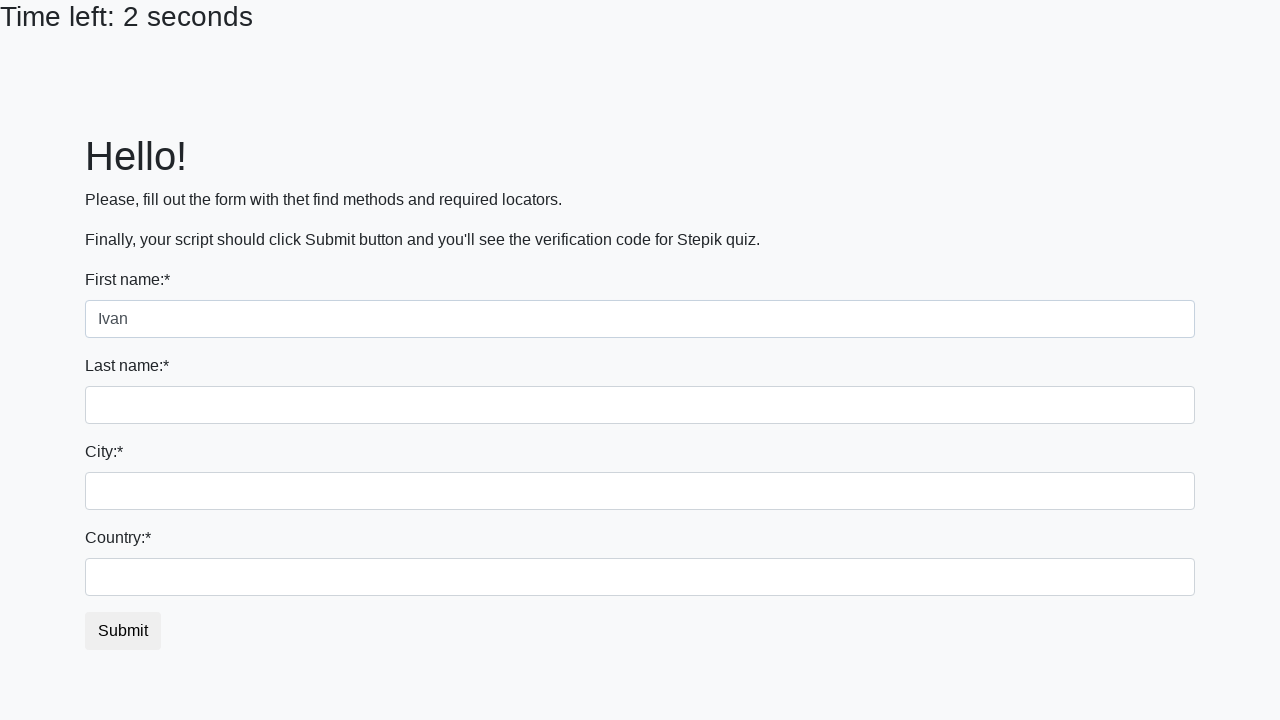

Filled last name field with 'Petrov' on form > div:nth-child(2) > input
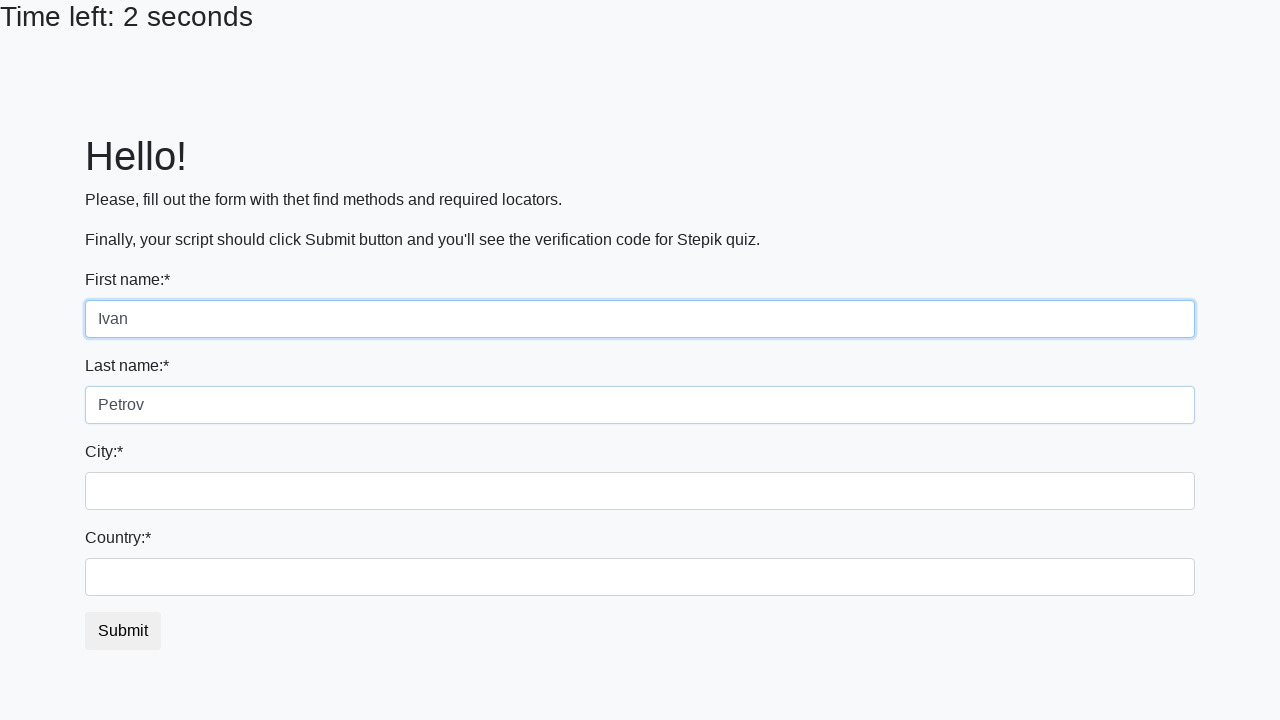

Filled city field with 'Moscow' on form > div:nth-child(3) > input
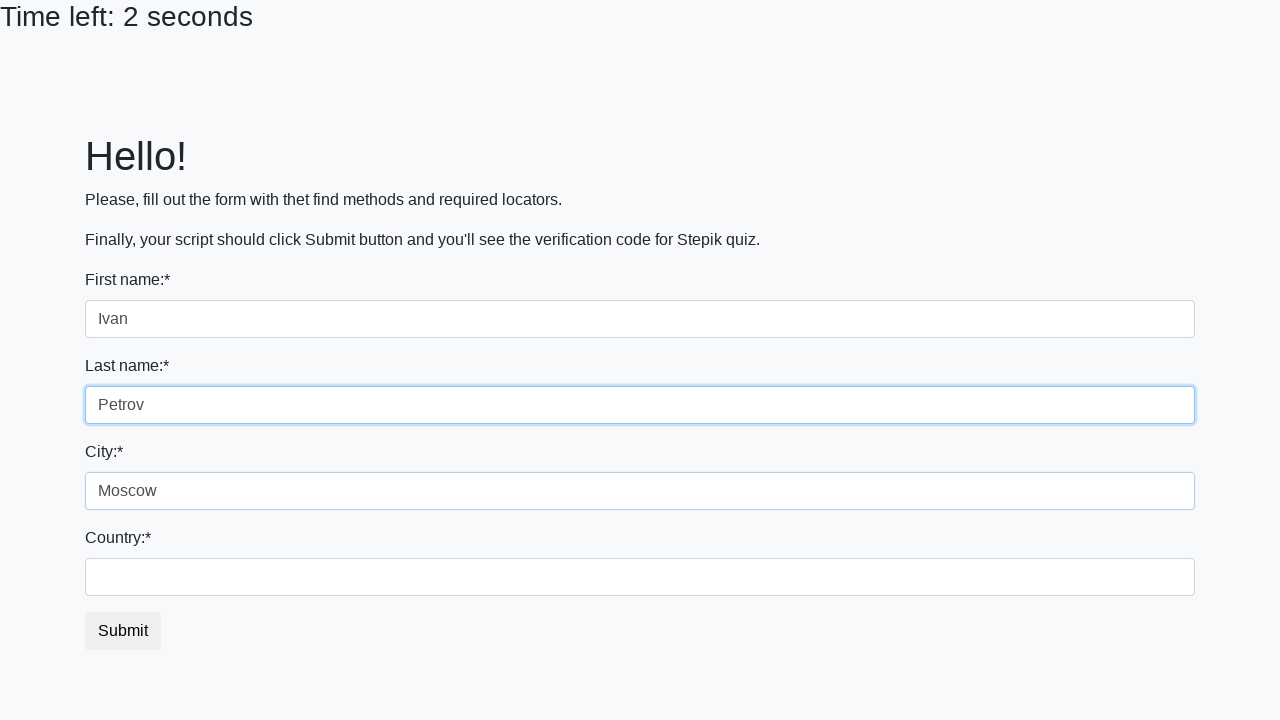

Filled country field with 'Russia' on form > div:nth-child(4) > input
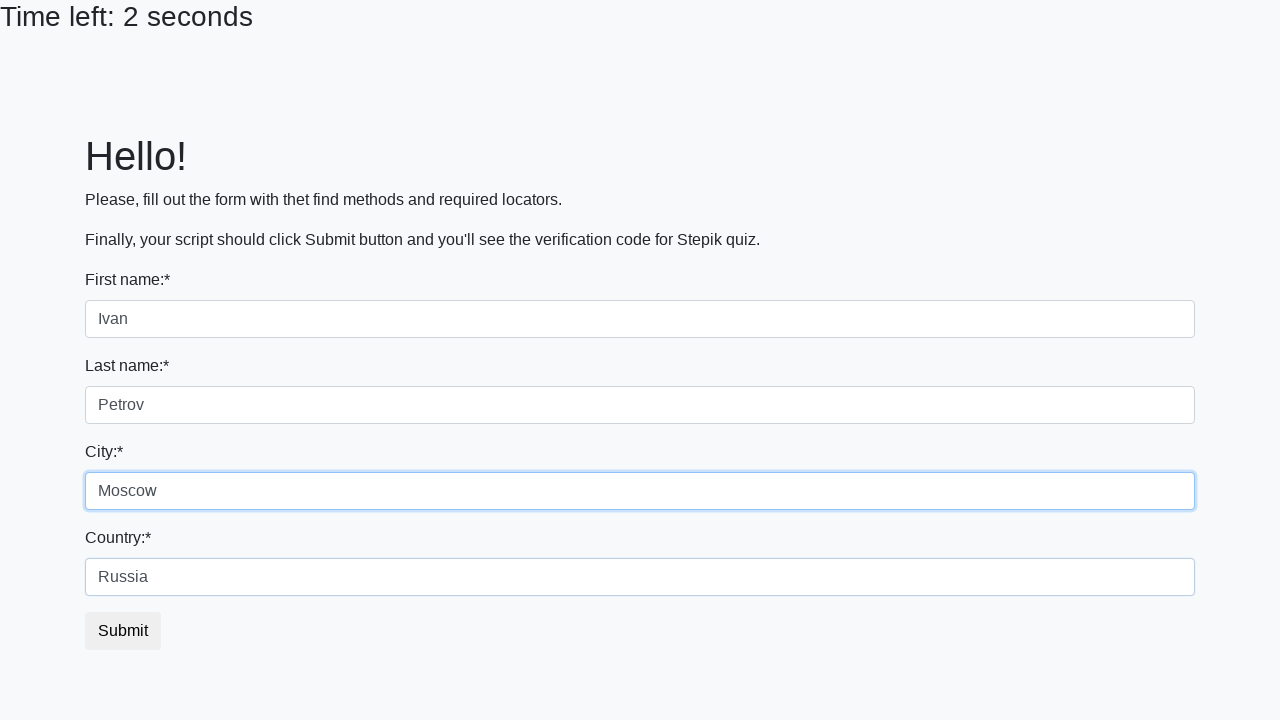

Clicked submit button to submit form at (123, 631) on button.btn
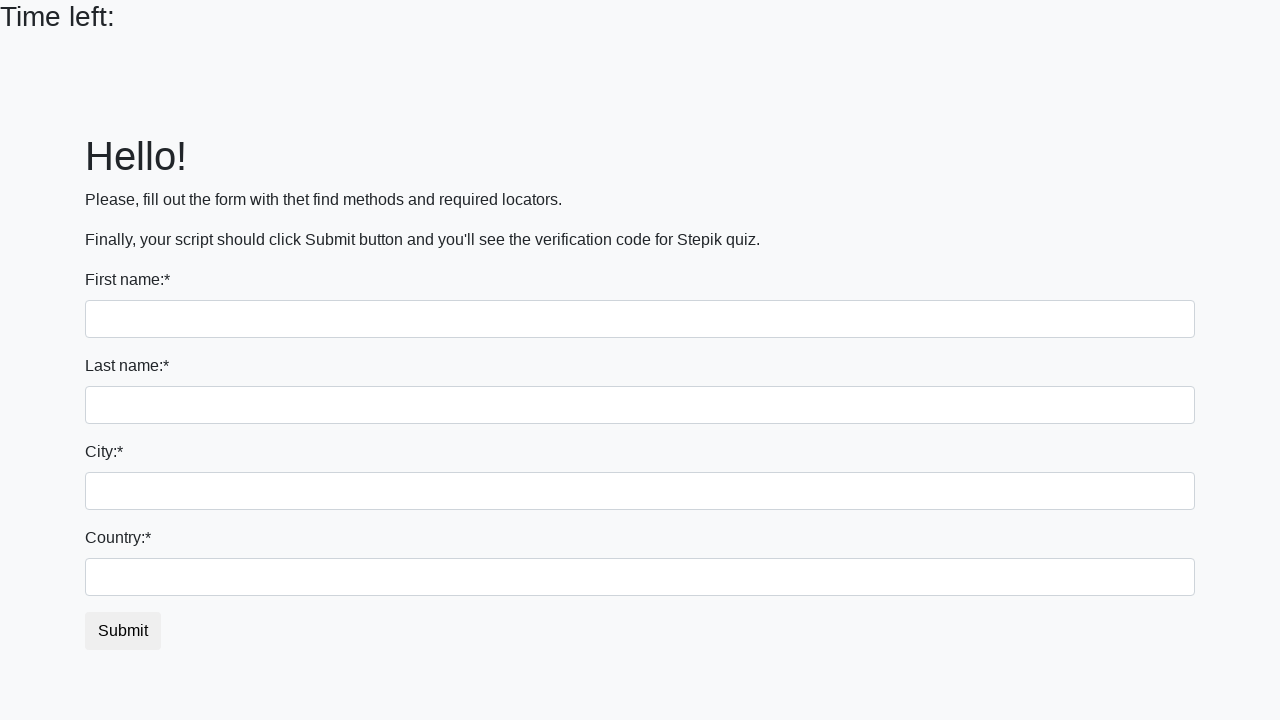

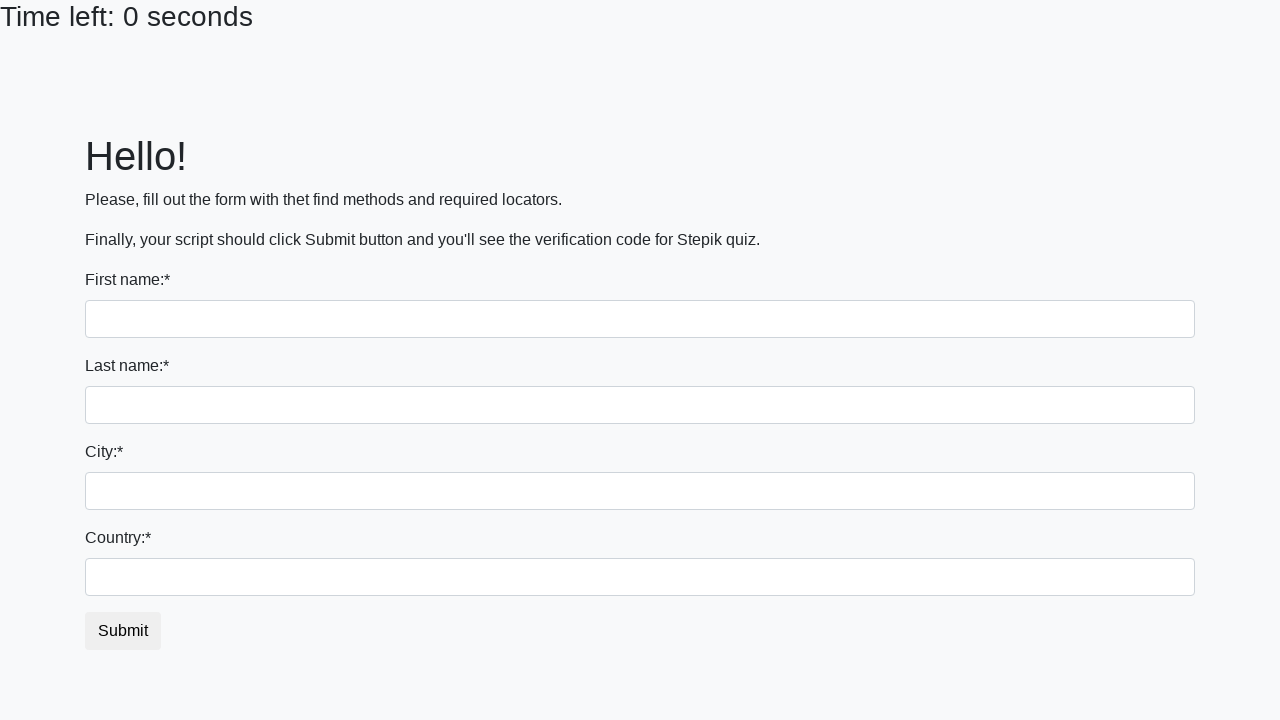